Tests dropdown selection functionality by selecting an option from a native select dropdown using visible text, and then interacting with a custom dropdown by clicking to open it and selecting a country option.

Starting URL: https://www.leafground.com/select.xhtml

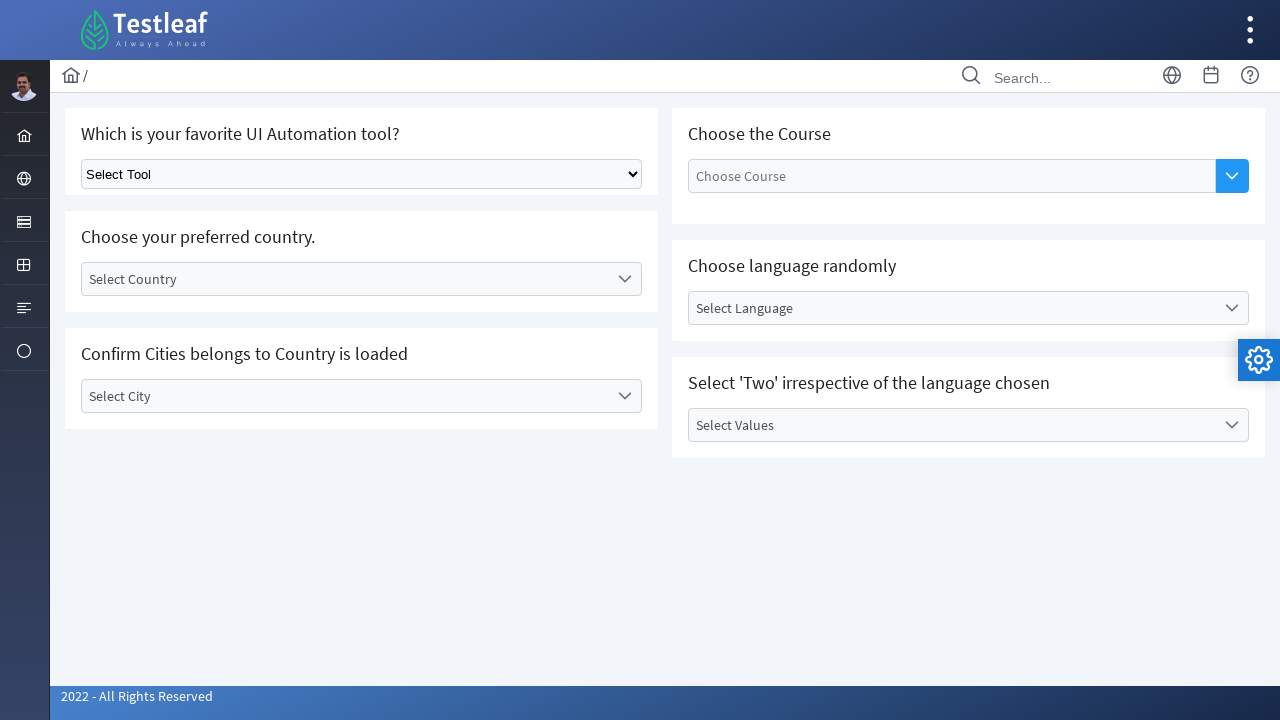

Selected 'Puppeteer' from the native select dropdown on select.ui-selectonemenu
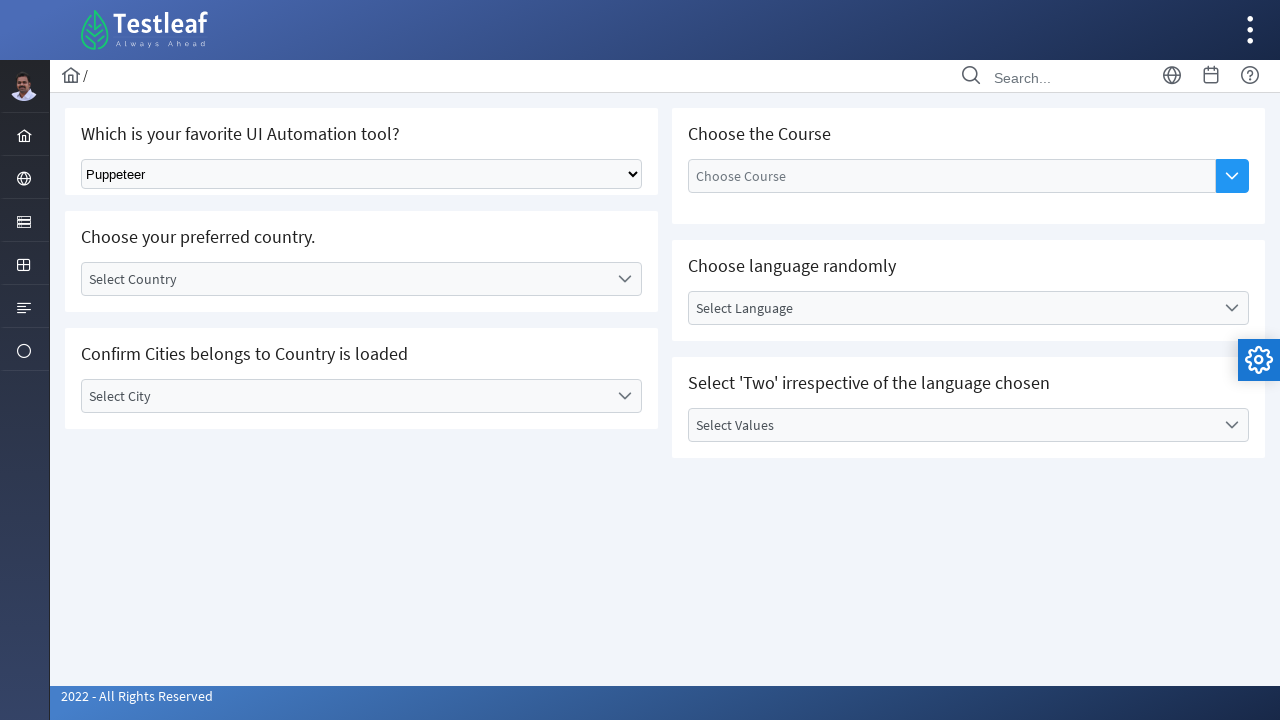

Clicked the custom dropdown to open it at (624, 279) on span.ui-icon.ui-icon-triangle-1-s.ui-c
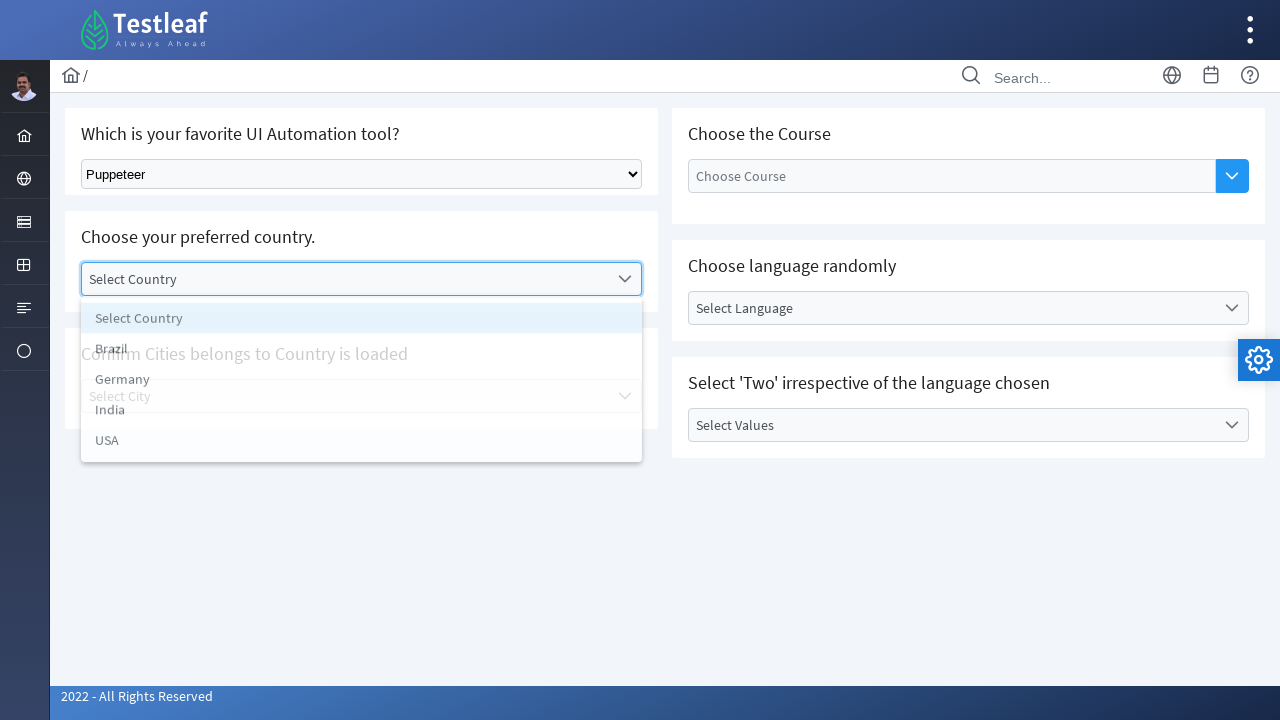

Waited for dropdown options to appear
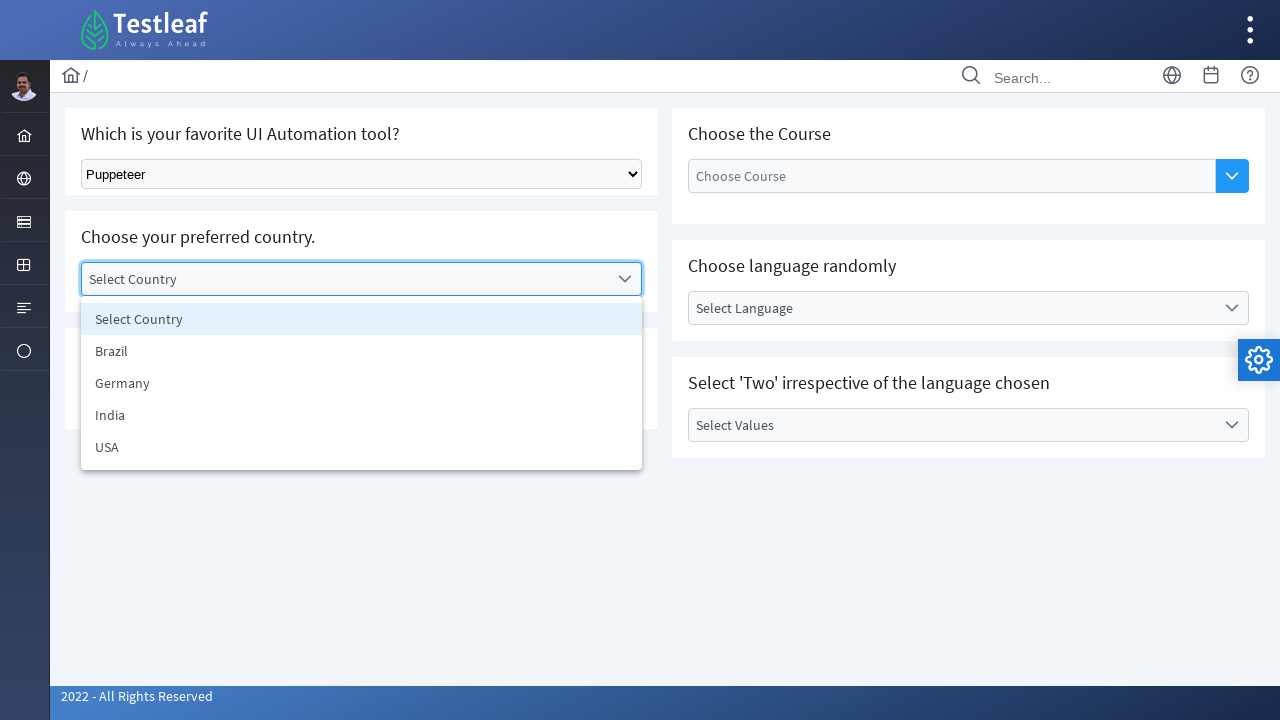

Selected 'India' from the custom dropdown at (362, 415) on li:text('India')
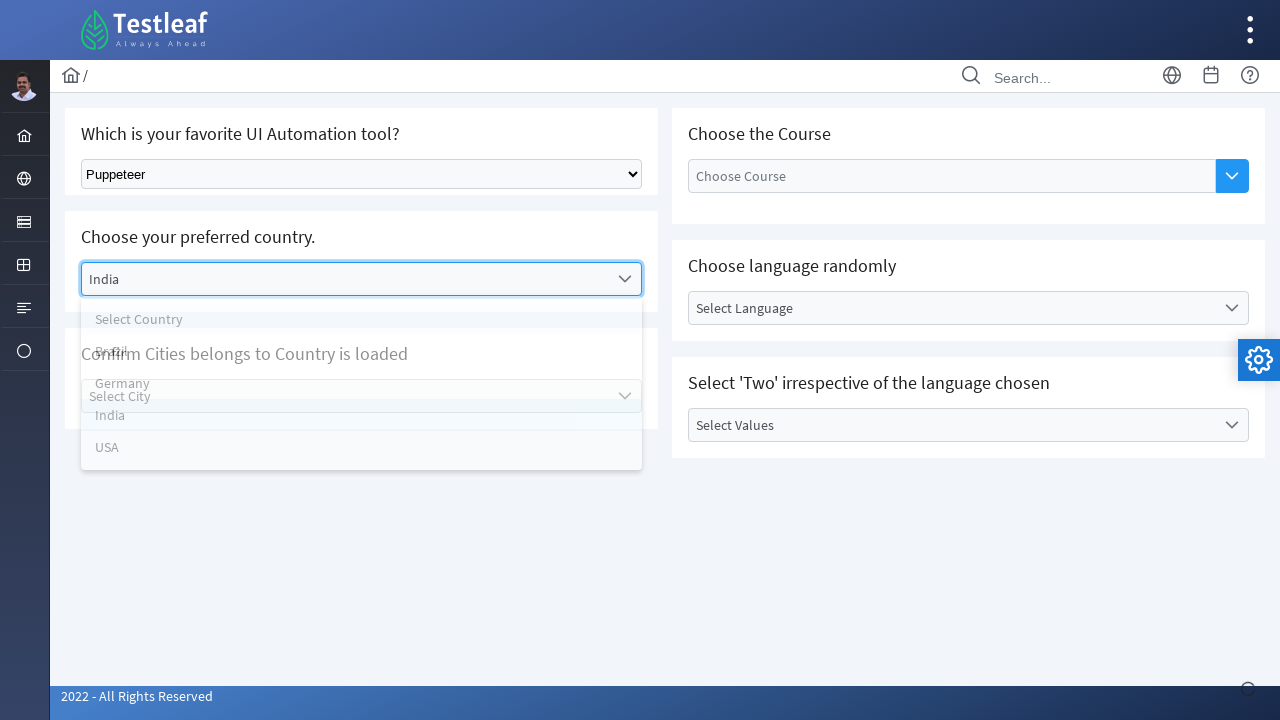

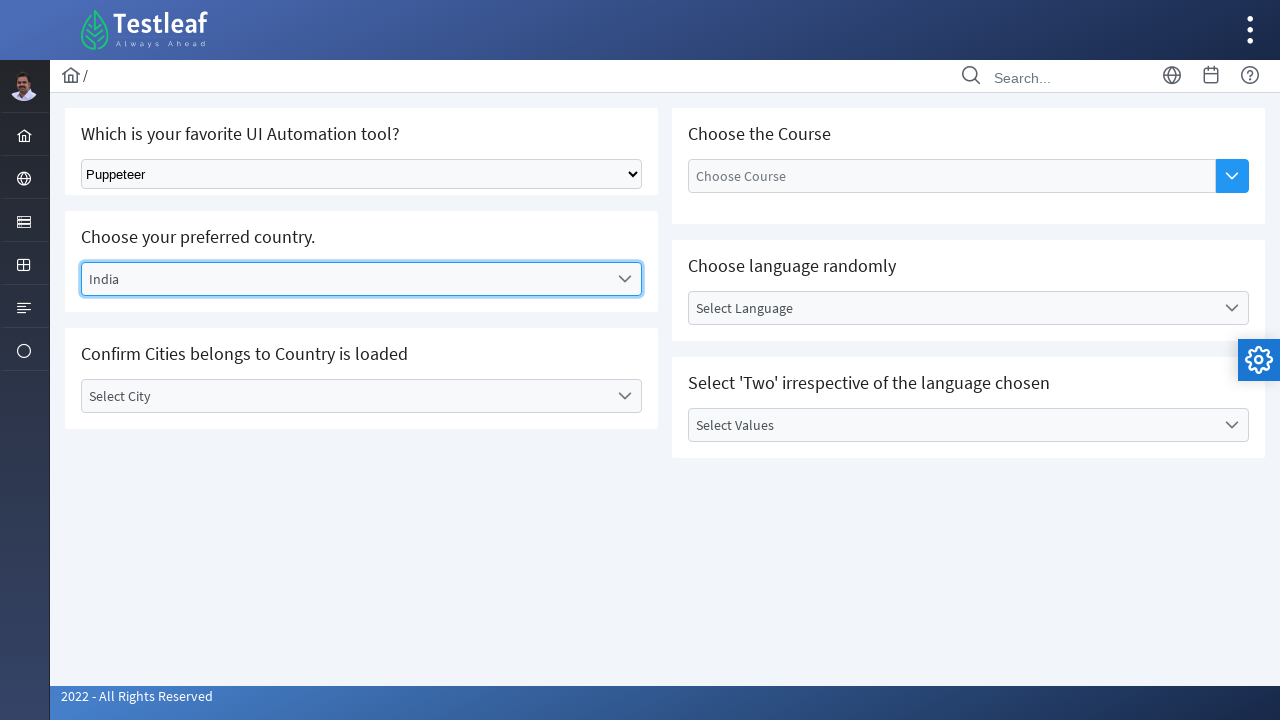